Tests form validation by filling all fields with valid data and verifying they turn green after submission

Starting URL: https://bonigarcia.dev/selenium-webdriver-java/data-types.html

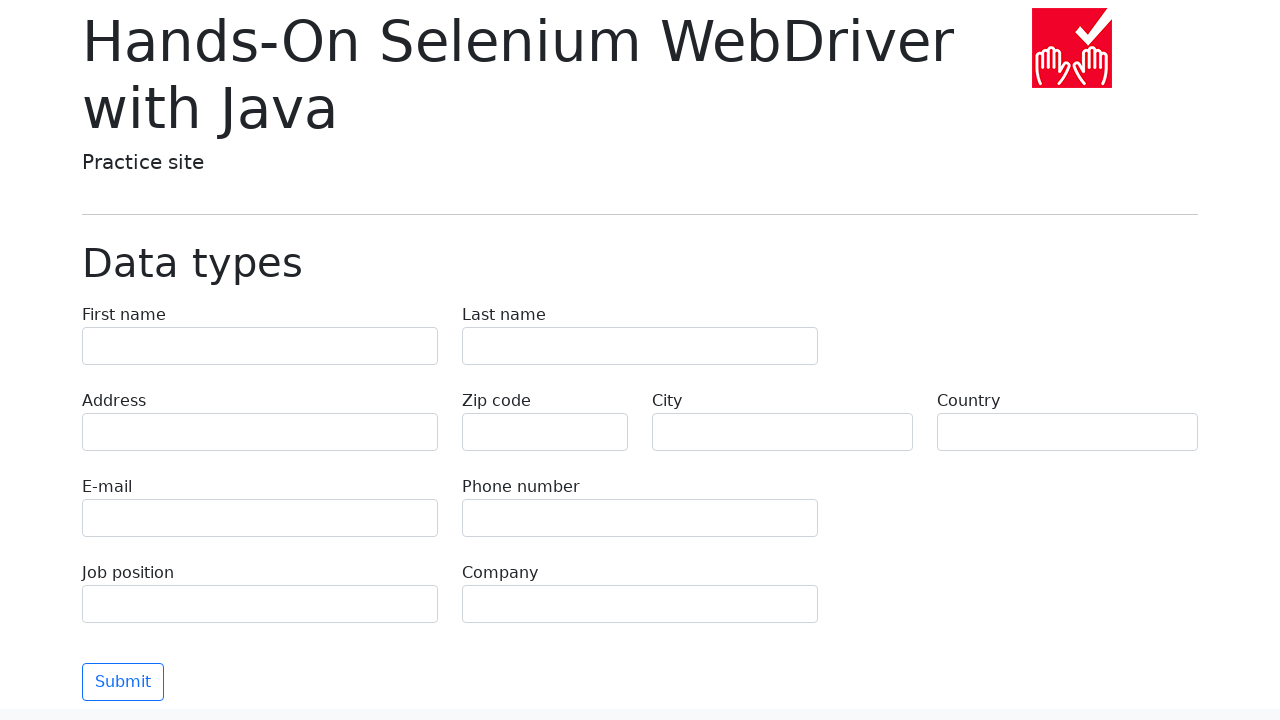

Filled first name field with 'Иван' on input[name='first-name']
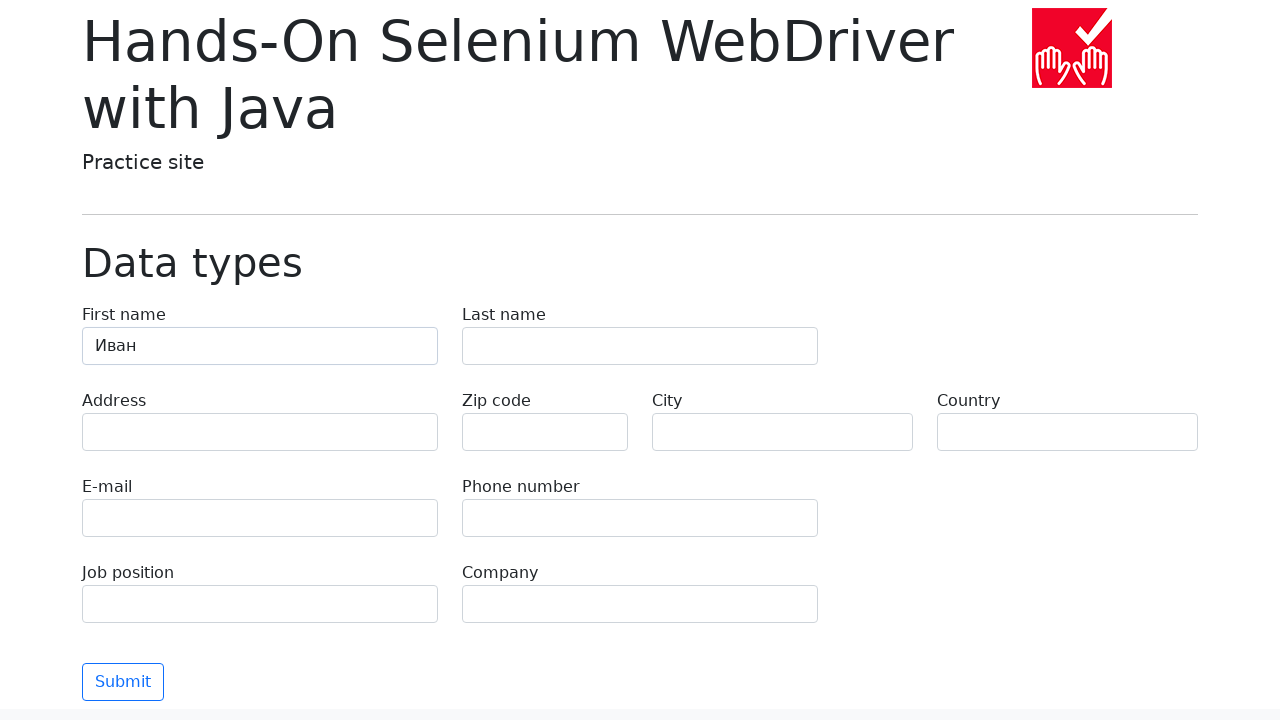

Filled last name field with 'Петров' on input[name='last-name']
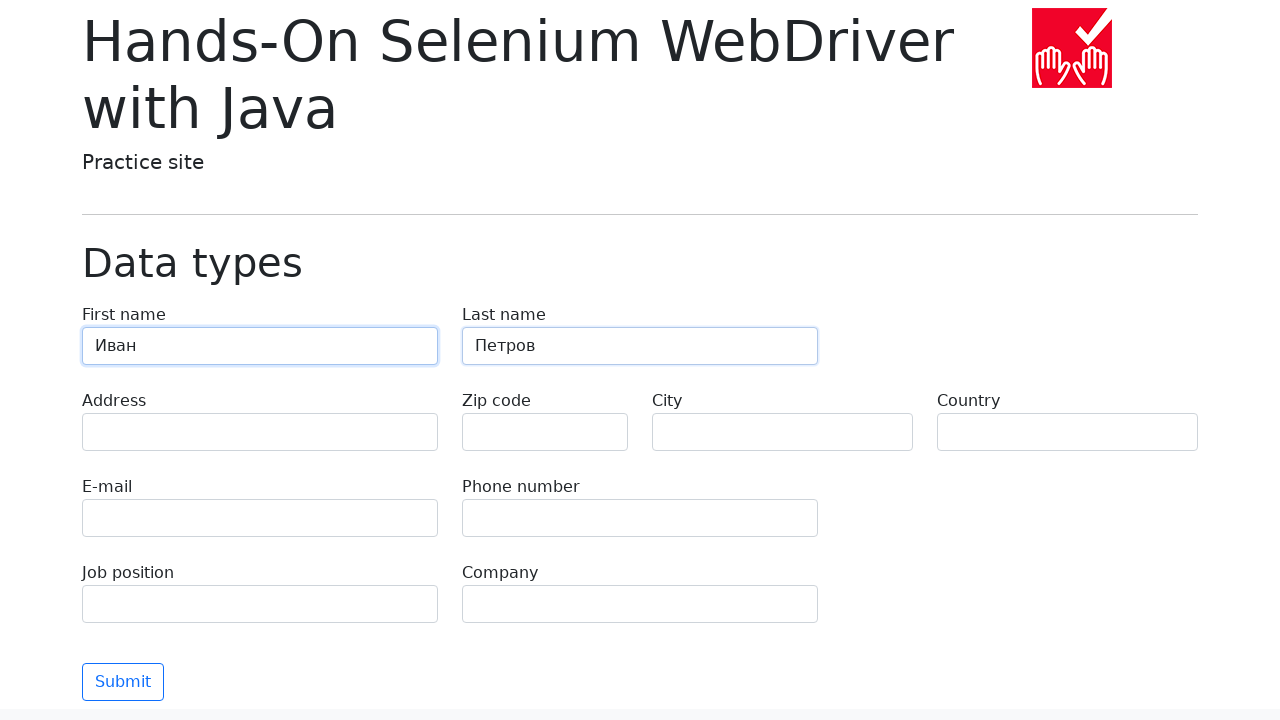

Filled address field with 'Ленина, 55-3' on input[name='address']
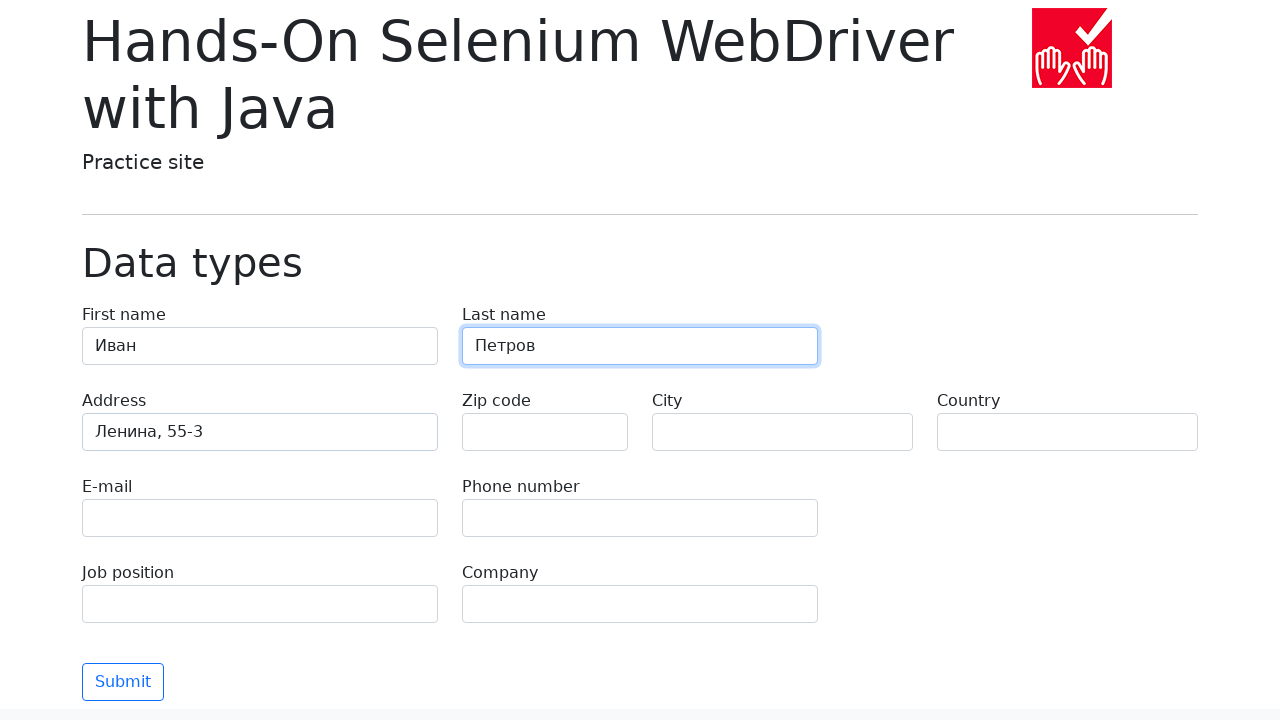

Filled email field with 'test@skypro.com' on input[name='e-mail']
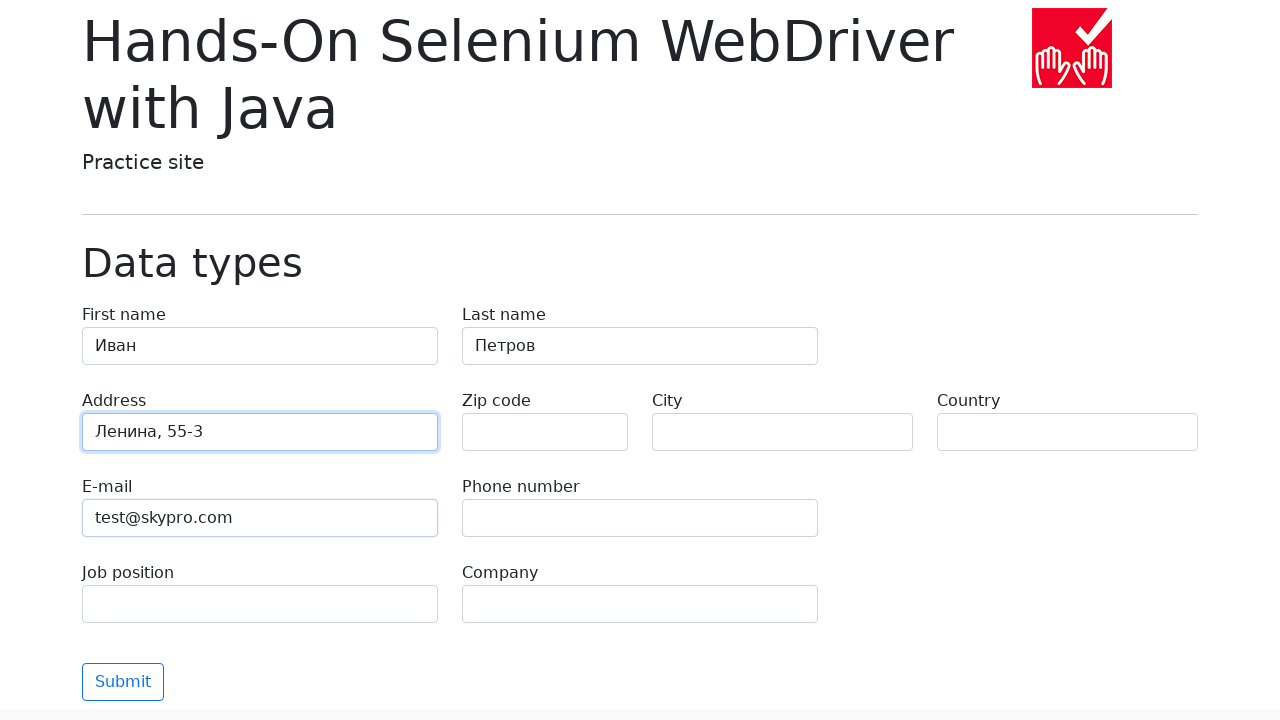

Filled phone field with '+7985899998787' on input[name='phone']
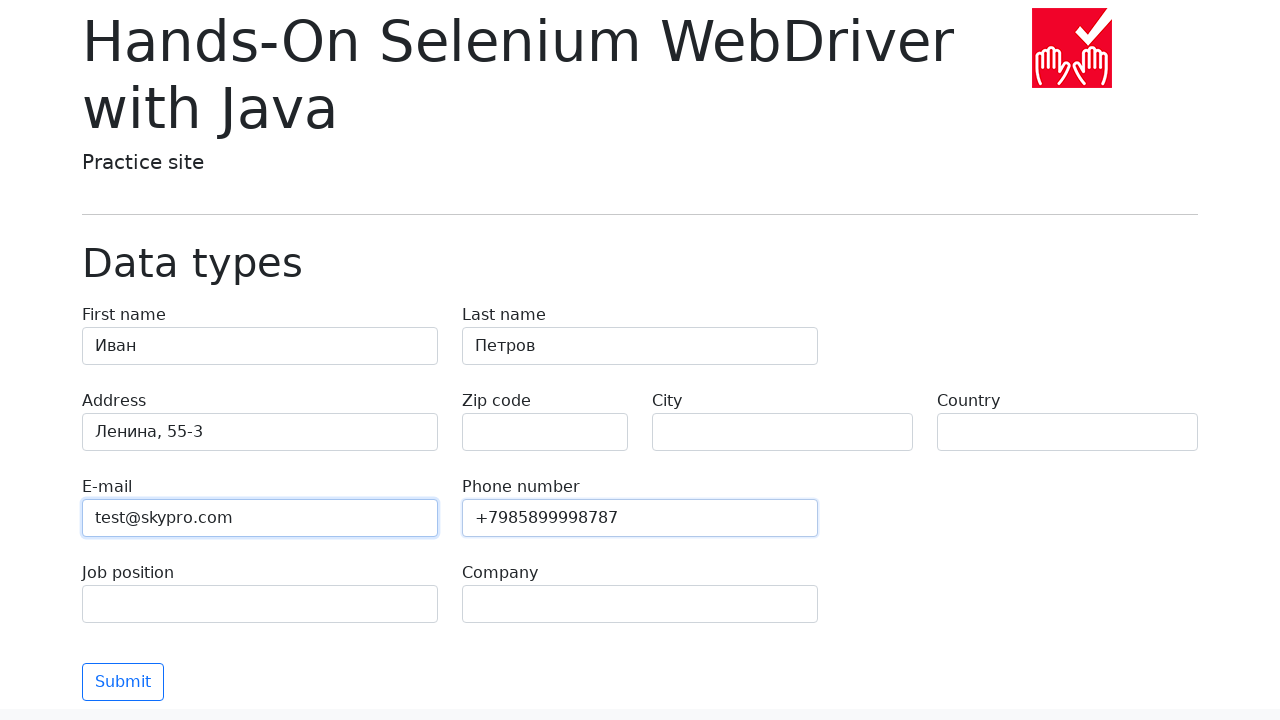

Filled city field with 'Москва' on input[name='city']
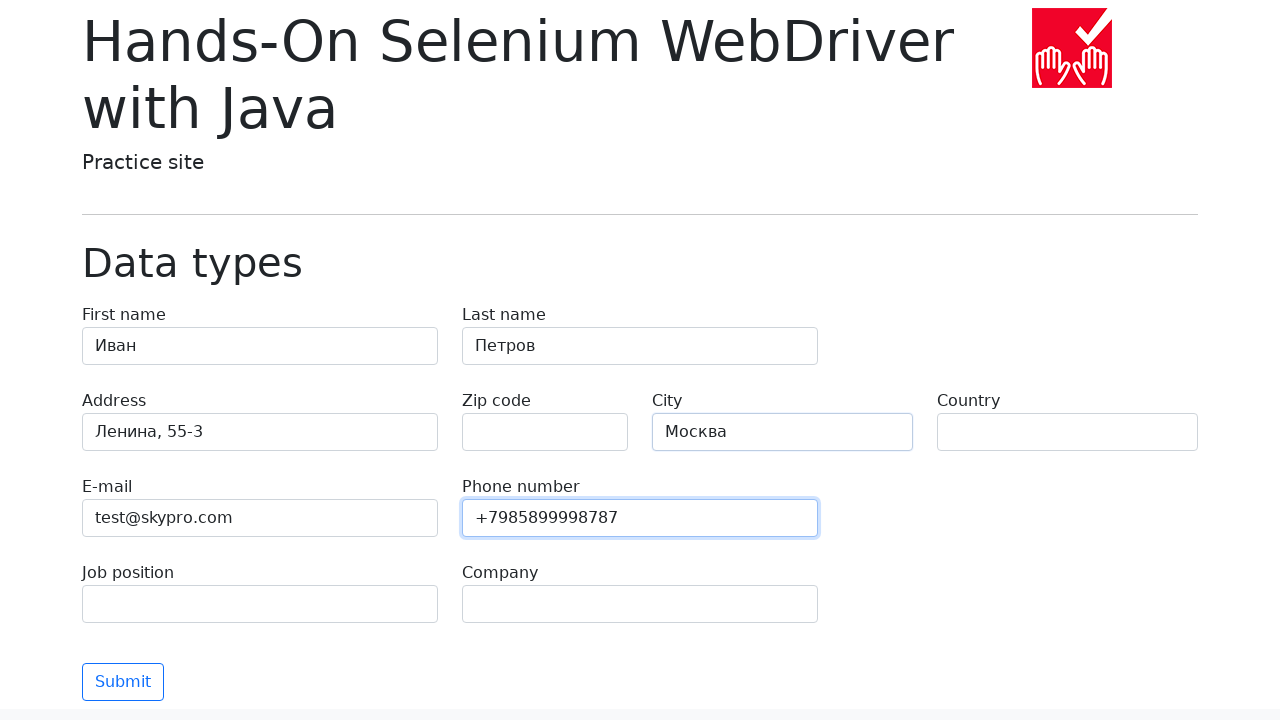

Filled country field with 'Россия' on input[name='country']
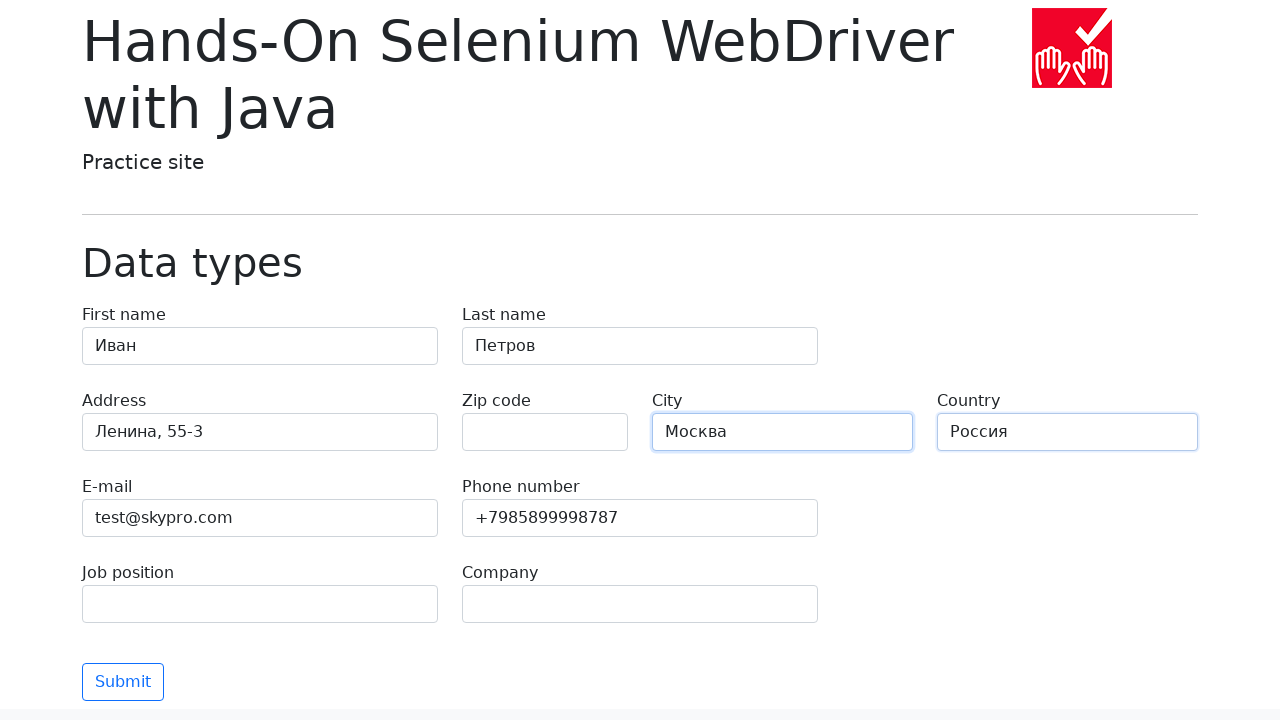

Filled job position field with 'QA' on input[name='job-position']
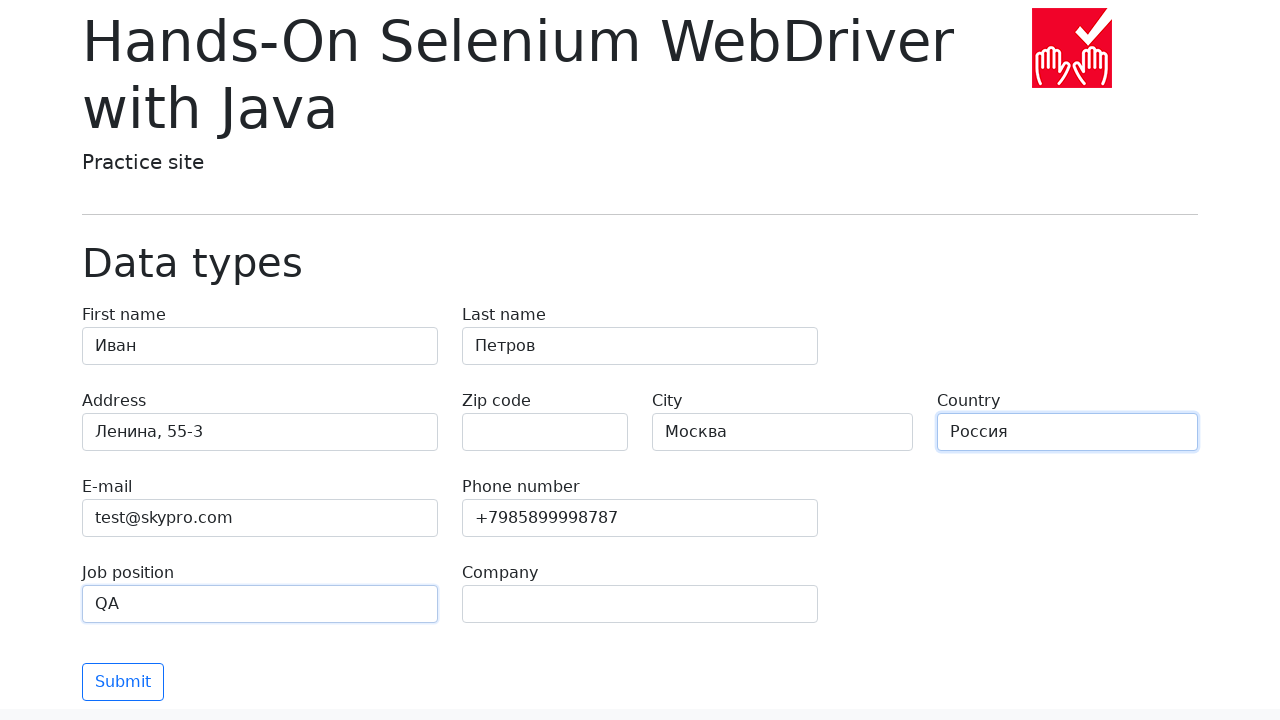

Filled company field with 'SkyPro' on input[name='company']
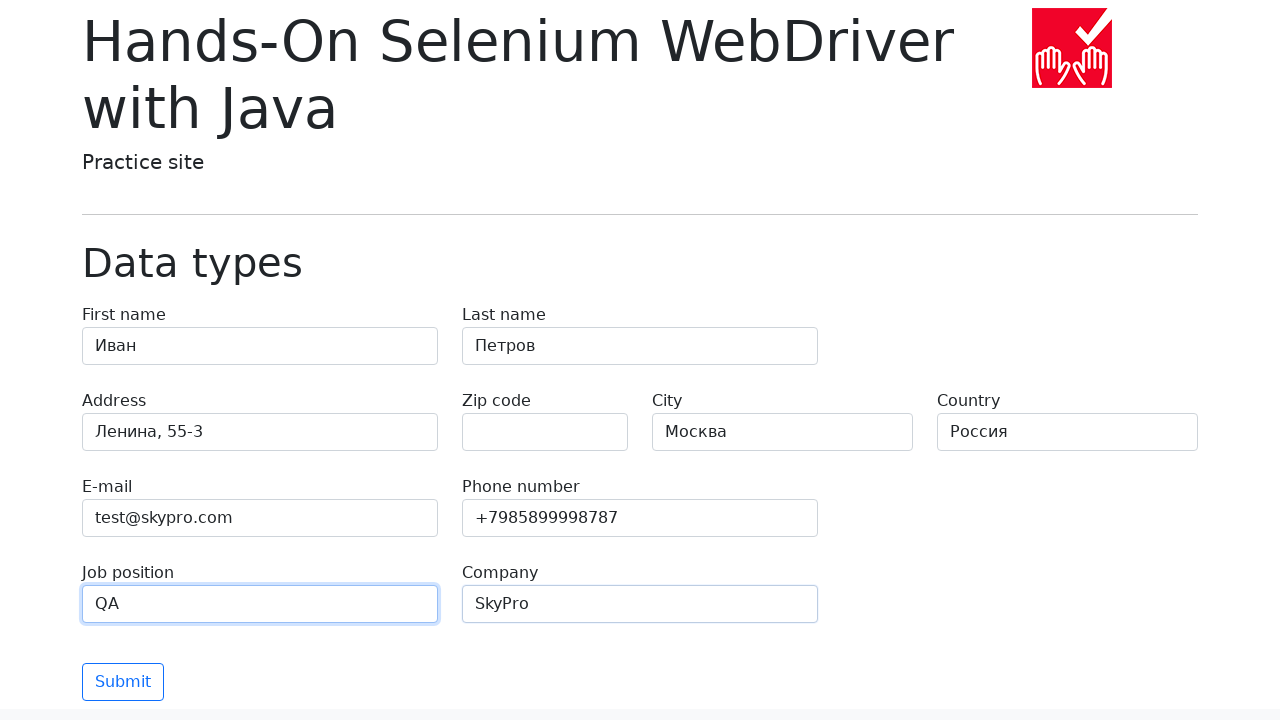

Clicked submit button to submit the form at (123, 682) on button
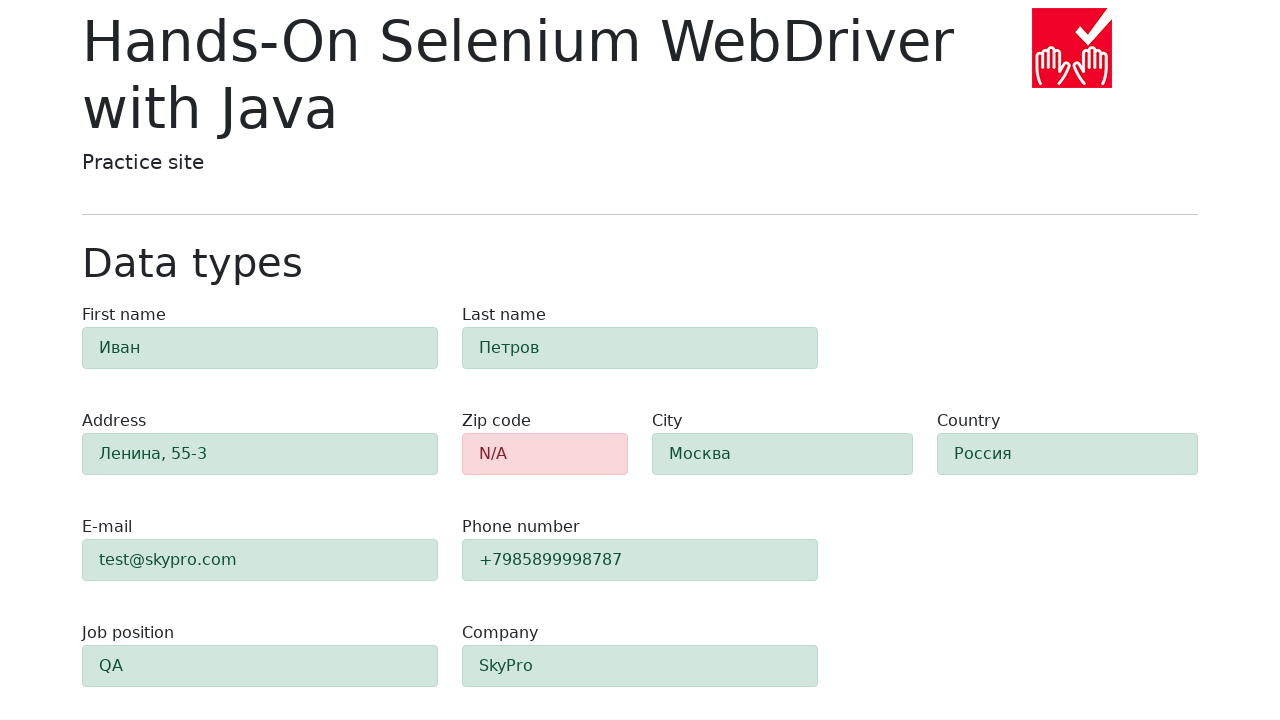

Waited for form submission to process (1000ms)
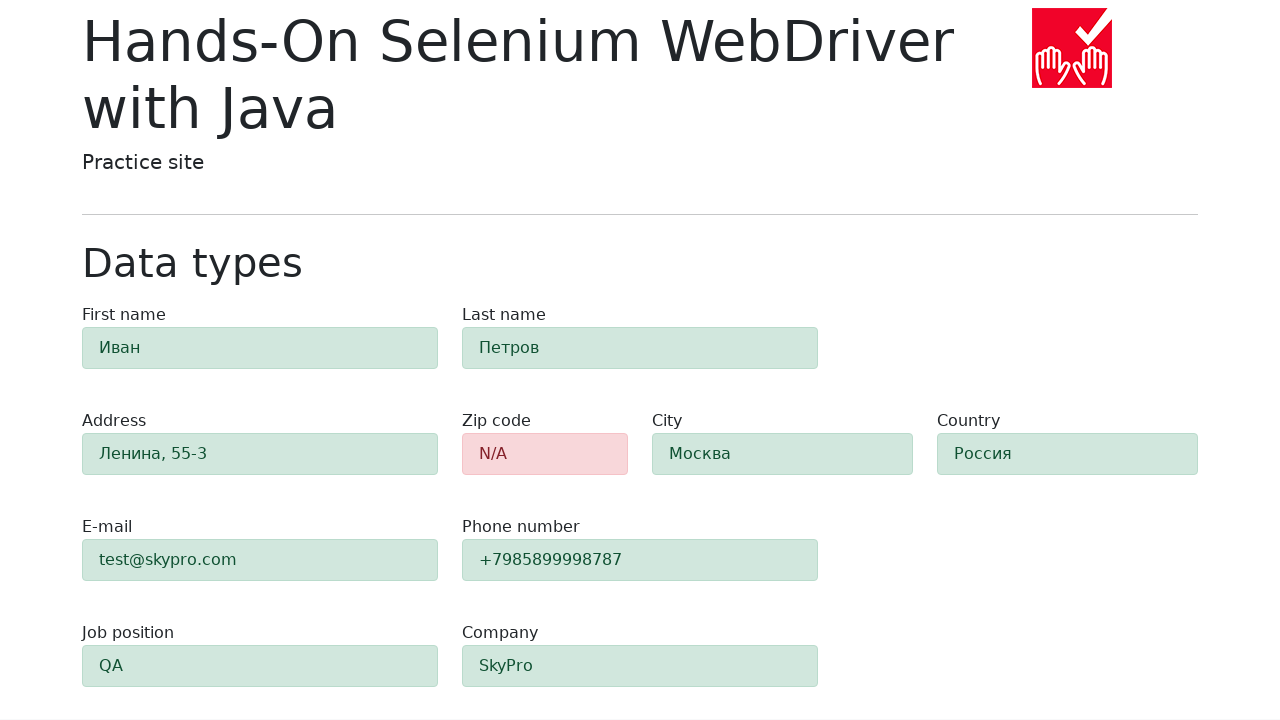

Retrieved computed color of first name field
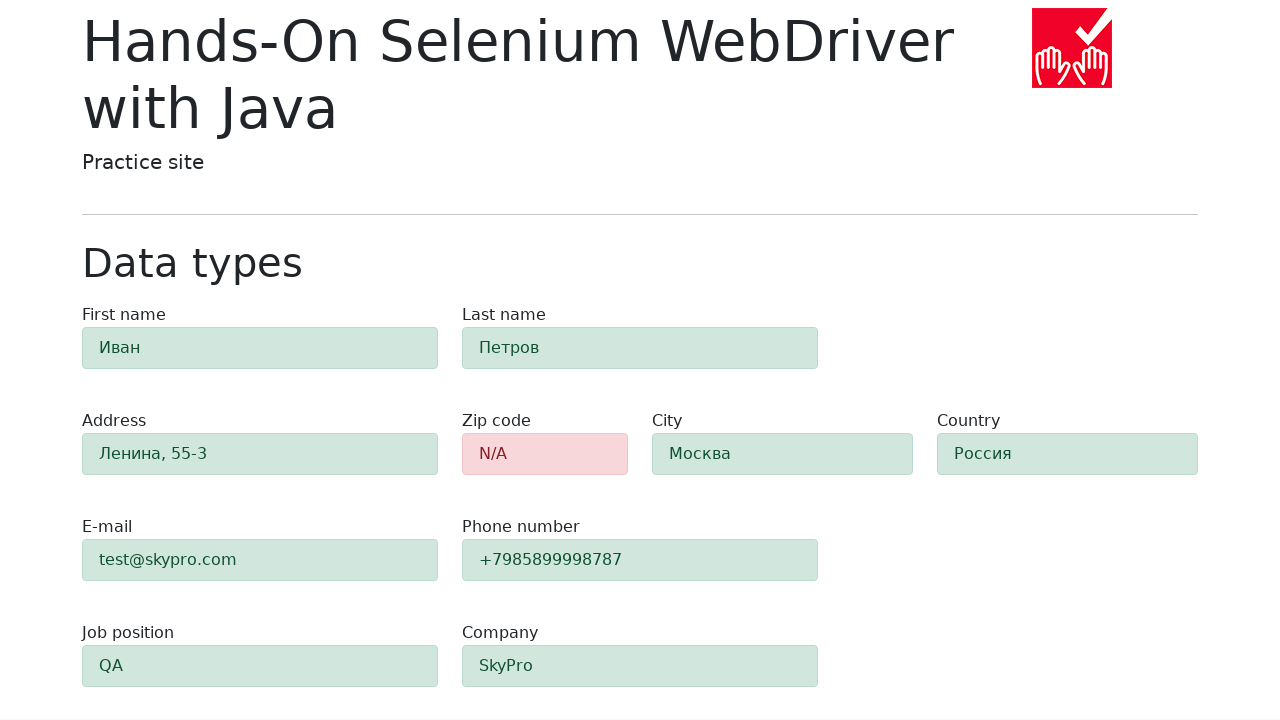

Verified first name field color is green rgb(15, 81, 50) - form validation passed
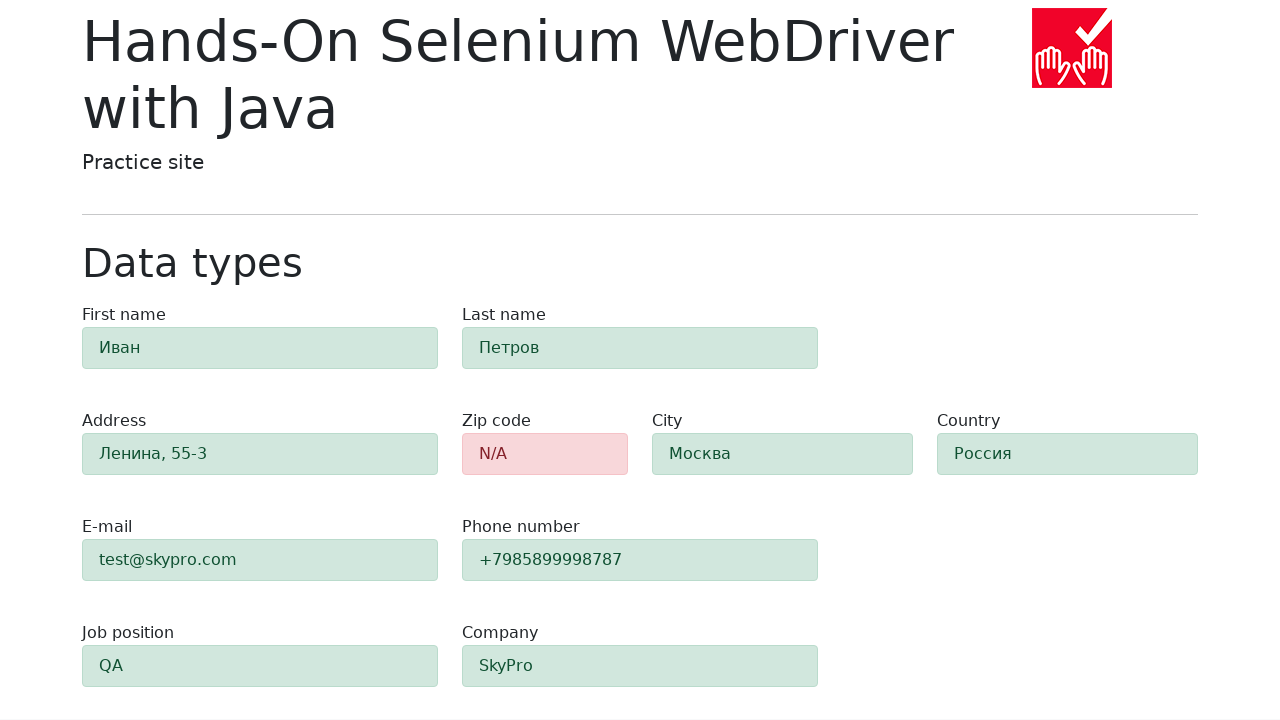

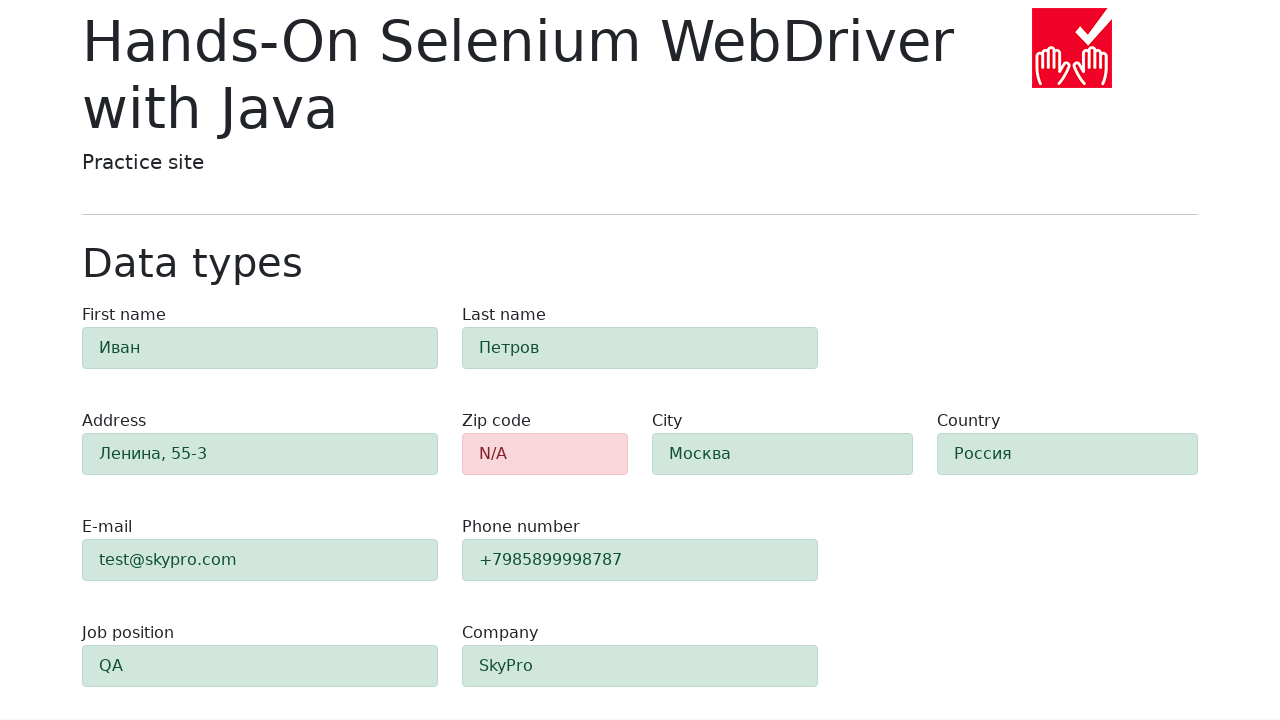